Tests registration form validation with password that is too short (less than 6 characters)

Starting URL: https://alada.vn/tai-khoan/dang-ky.html

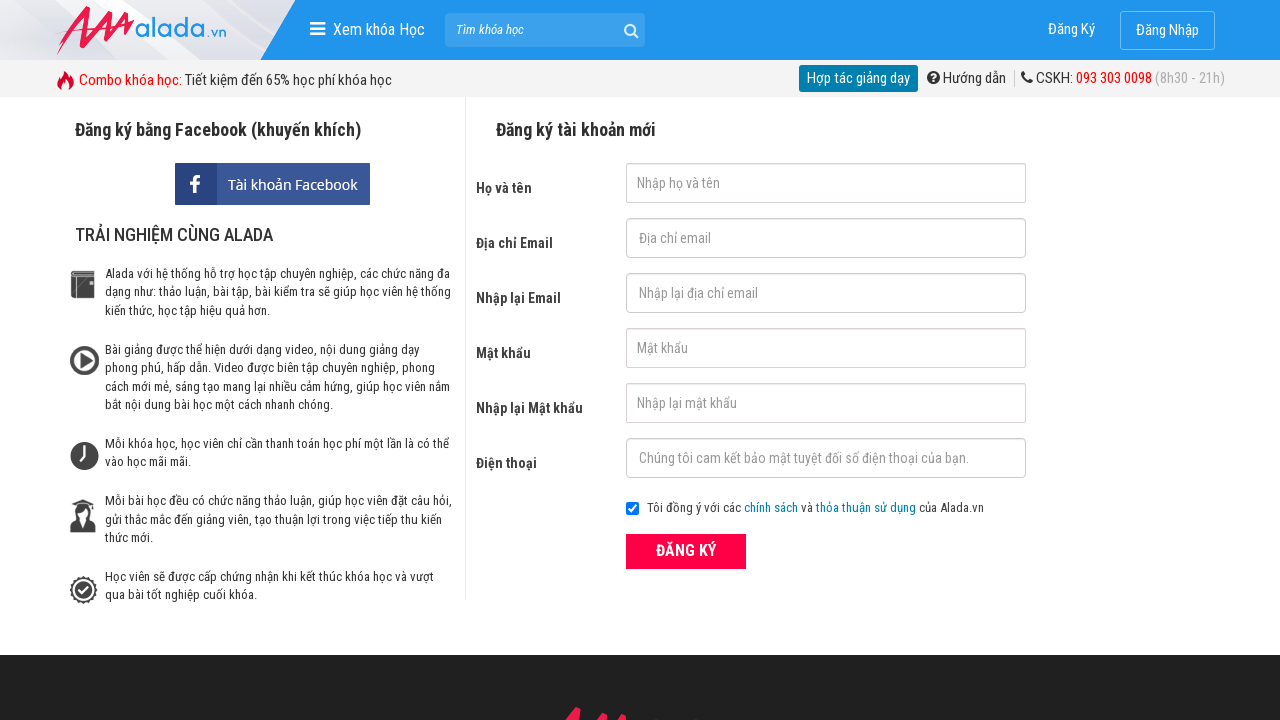

Filled first name field with 'Vu' on #txtFirstname
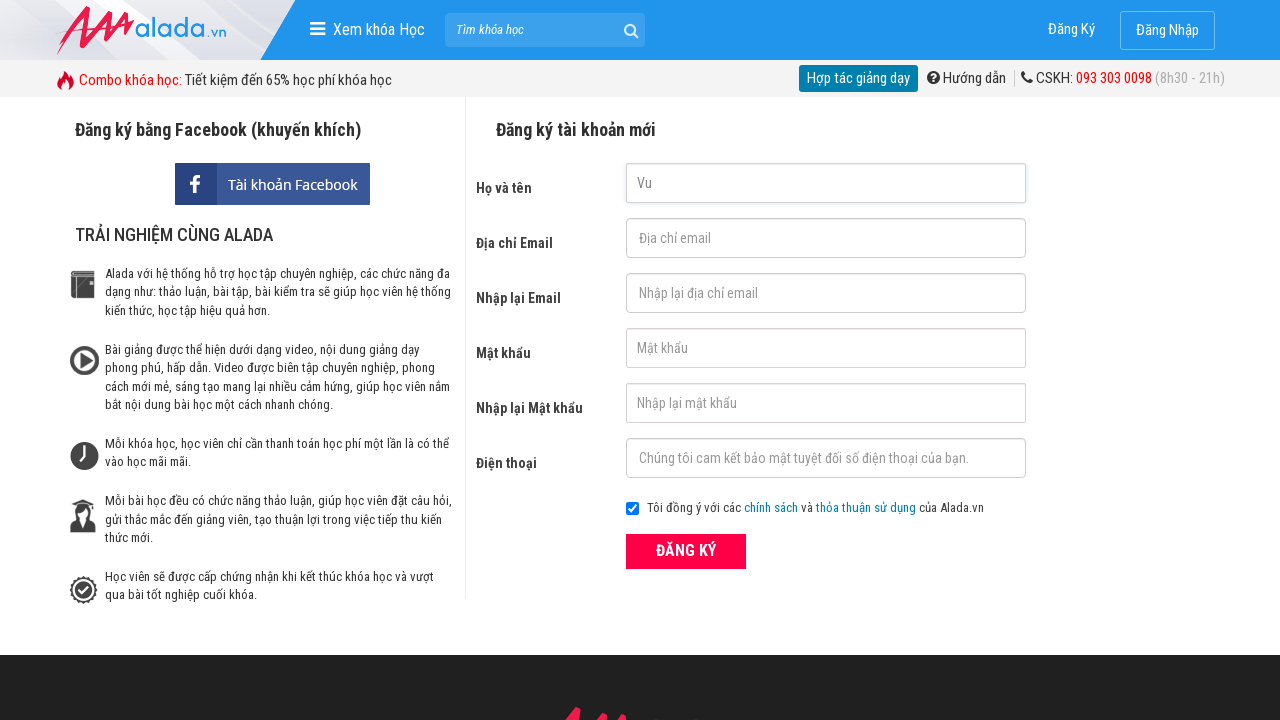

Filled email field with 'vu@gmail.com' on #txtEmail
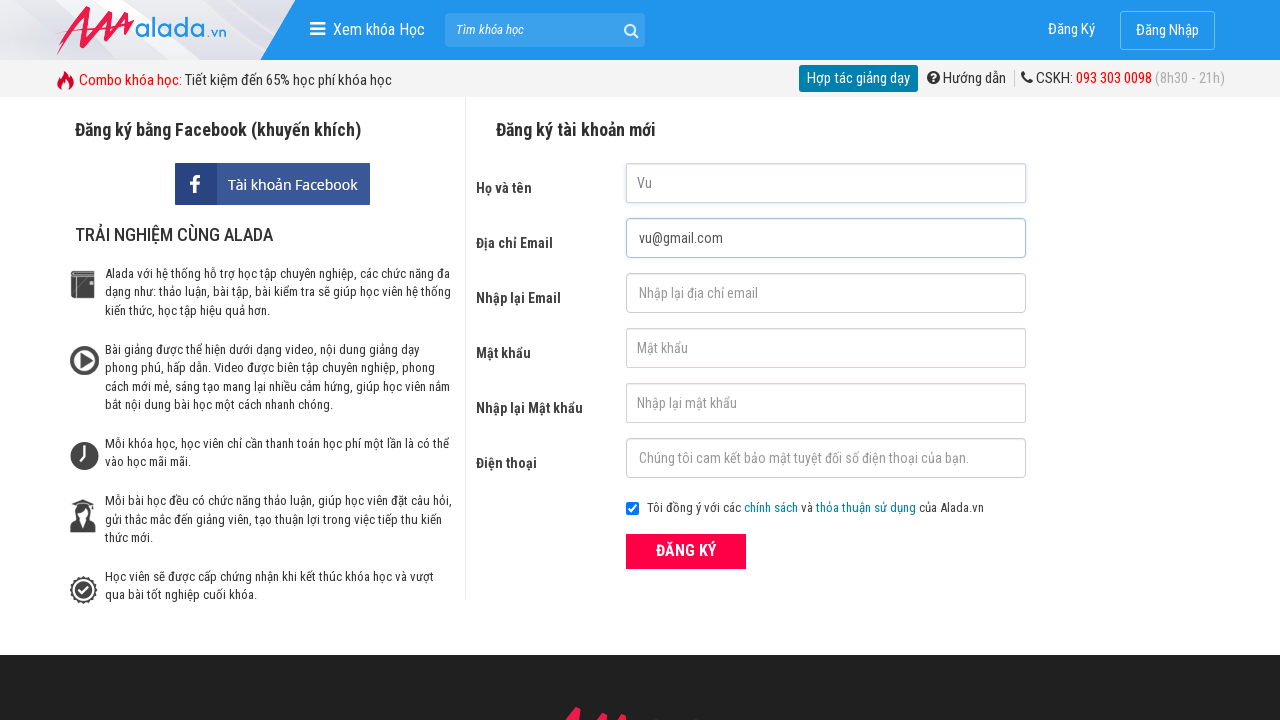

Filled confirm email field with 'vu@gmail.com' on #txtCEmail
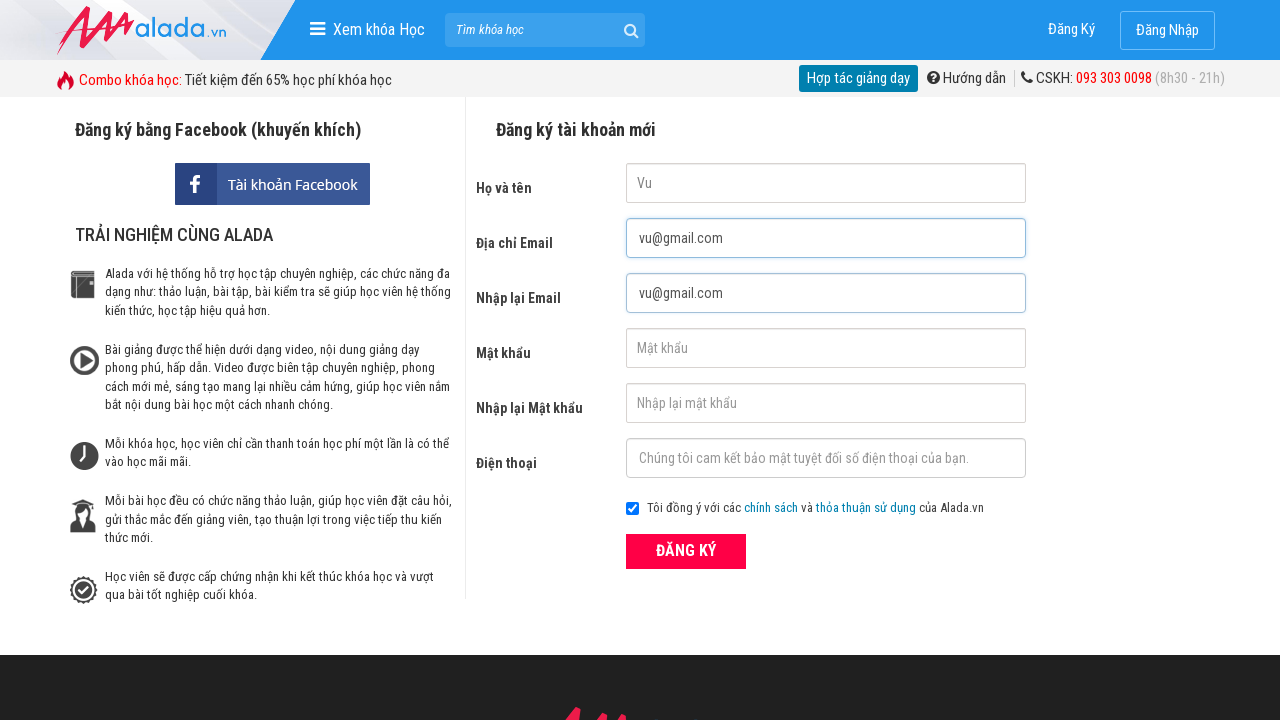

Filled password field with short password '123' (less than 6 characters) on #txtPassword
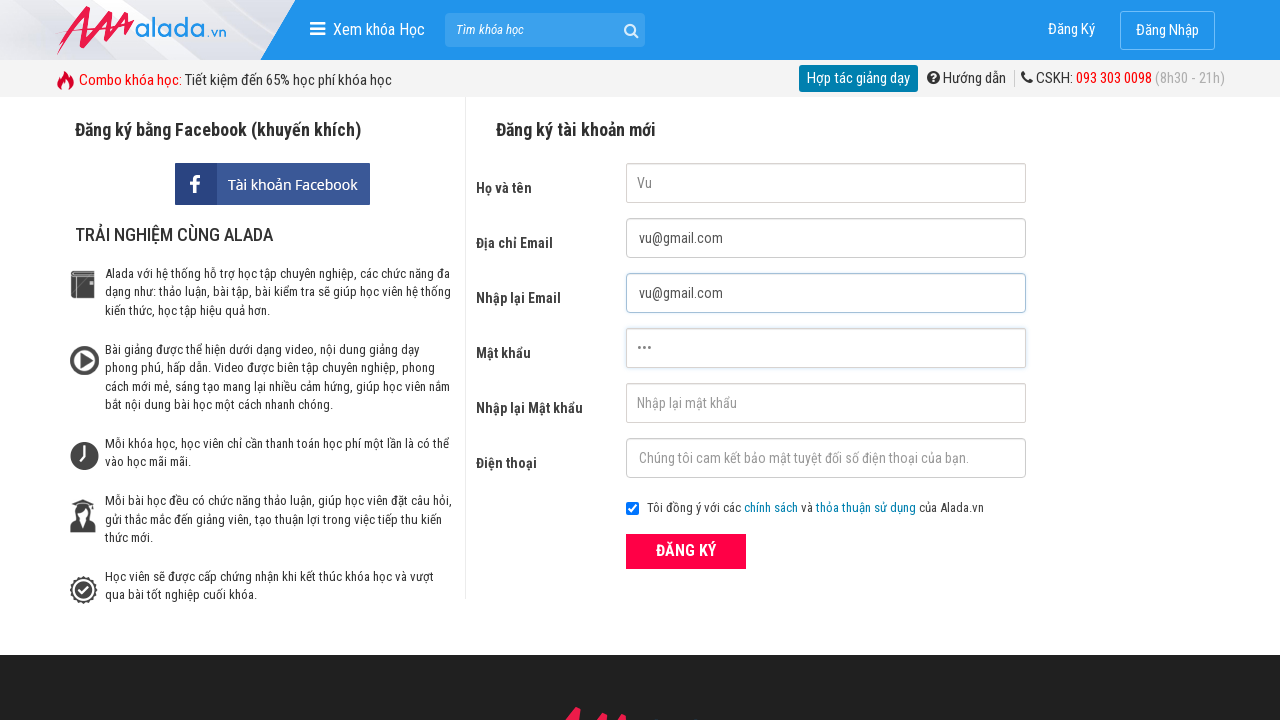

Filled confirm password field with '123' on #txtCPassword
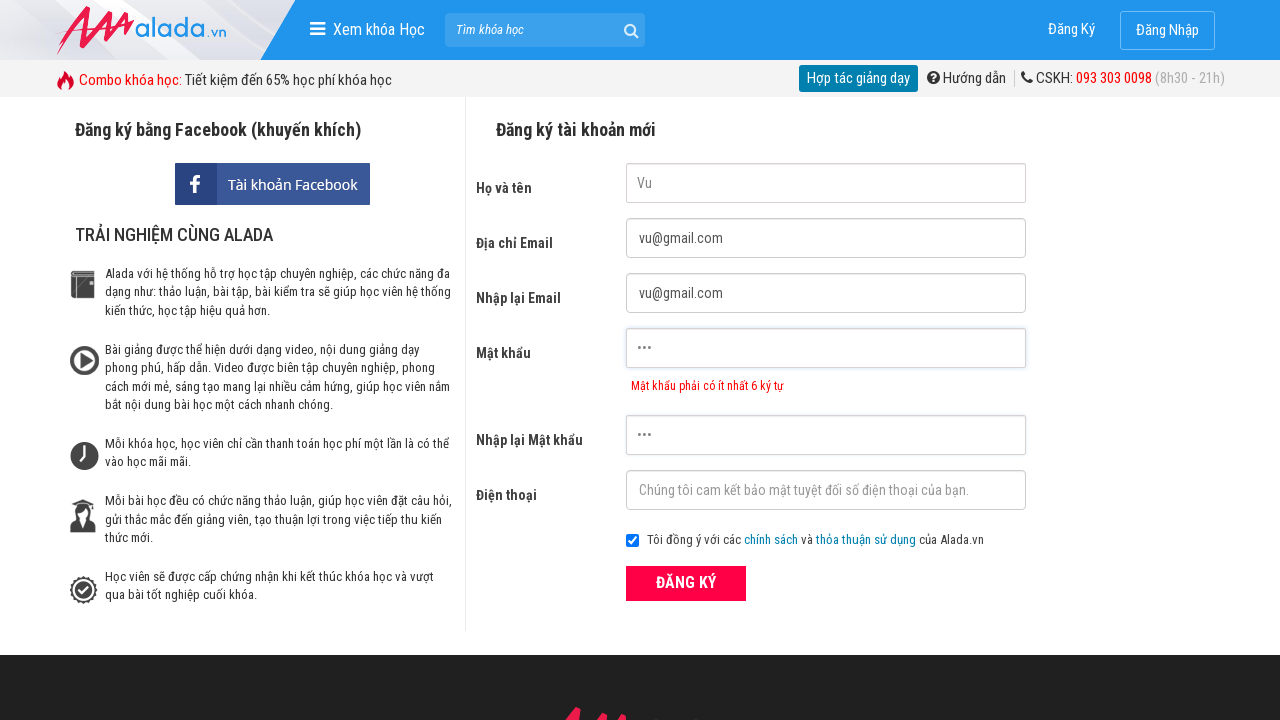

Filled phone field with '0342661234' on #txtPhone
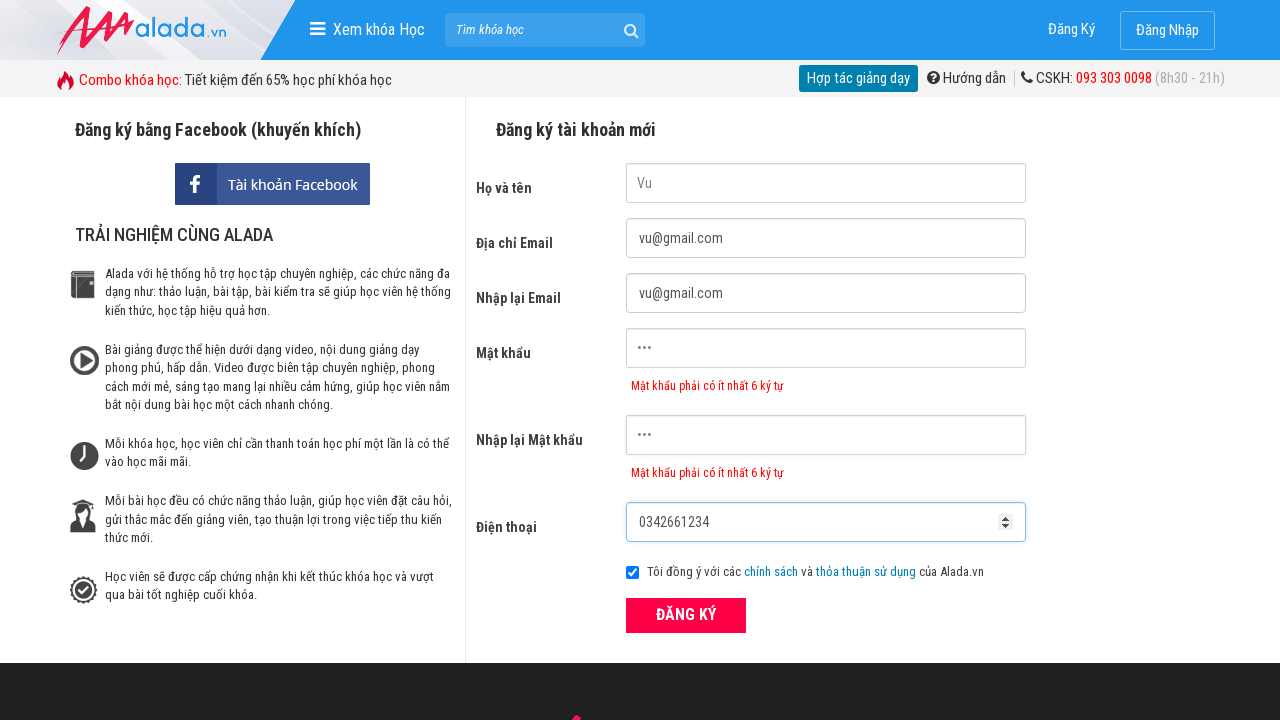

Clicked submit button to register at (686, 615) on button[type='submit']
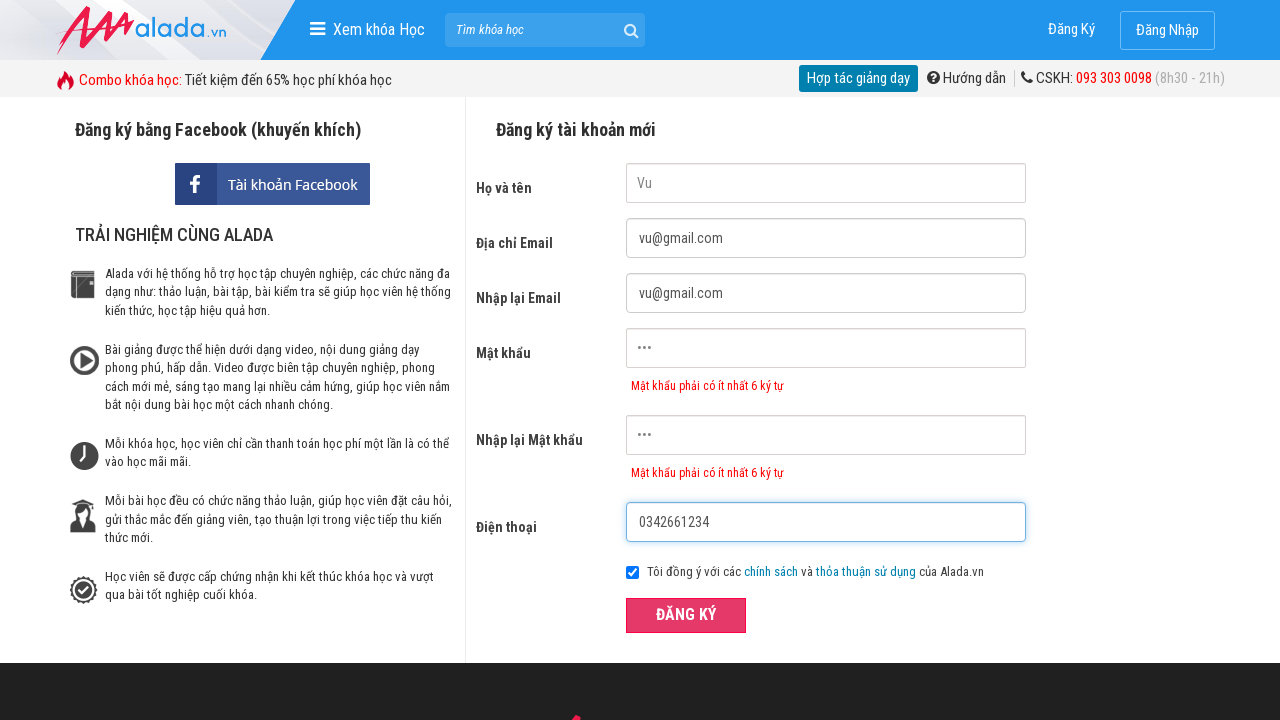

Password error message appeared, validating password length requirement
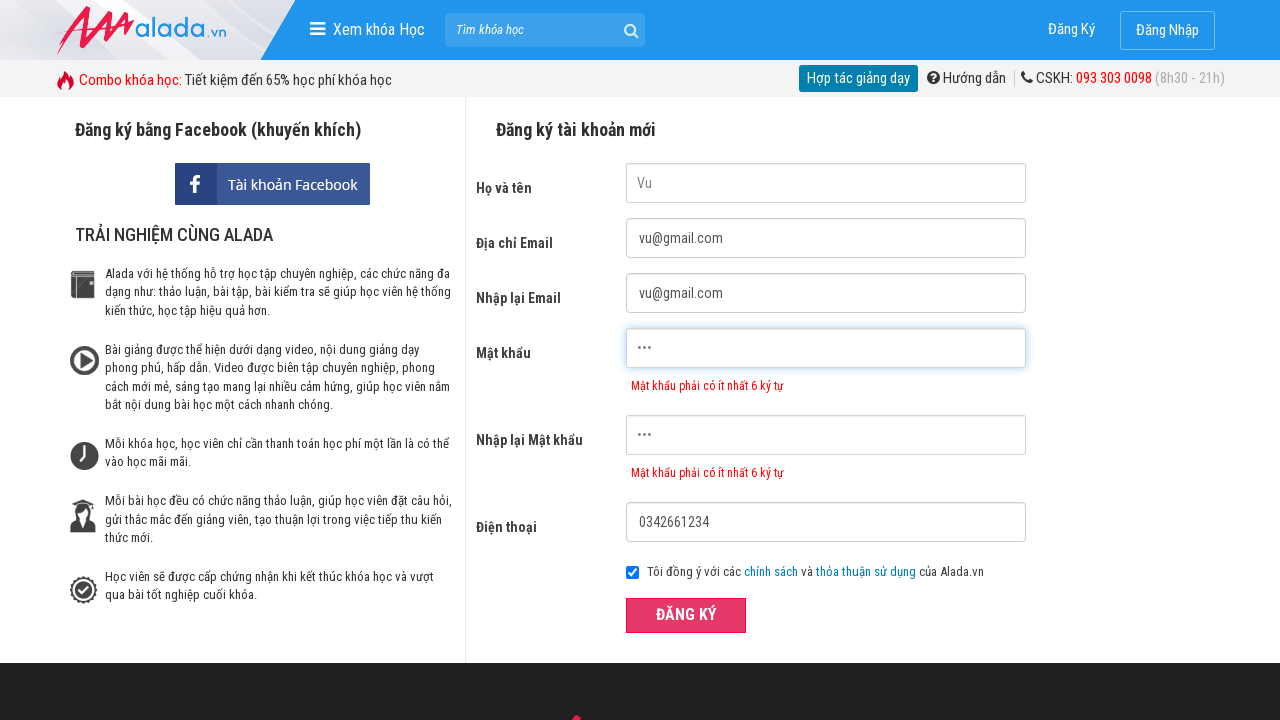

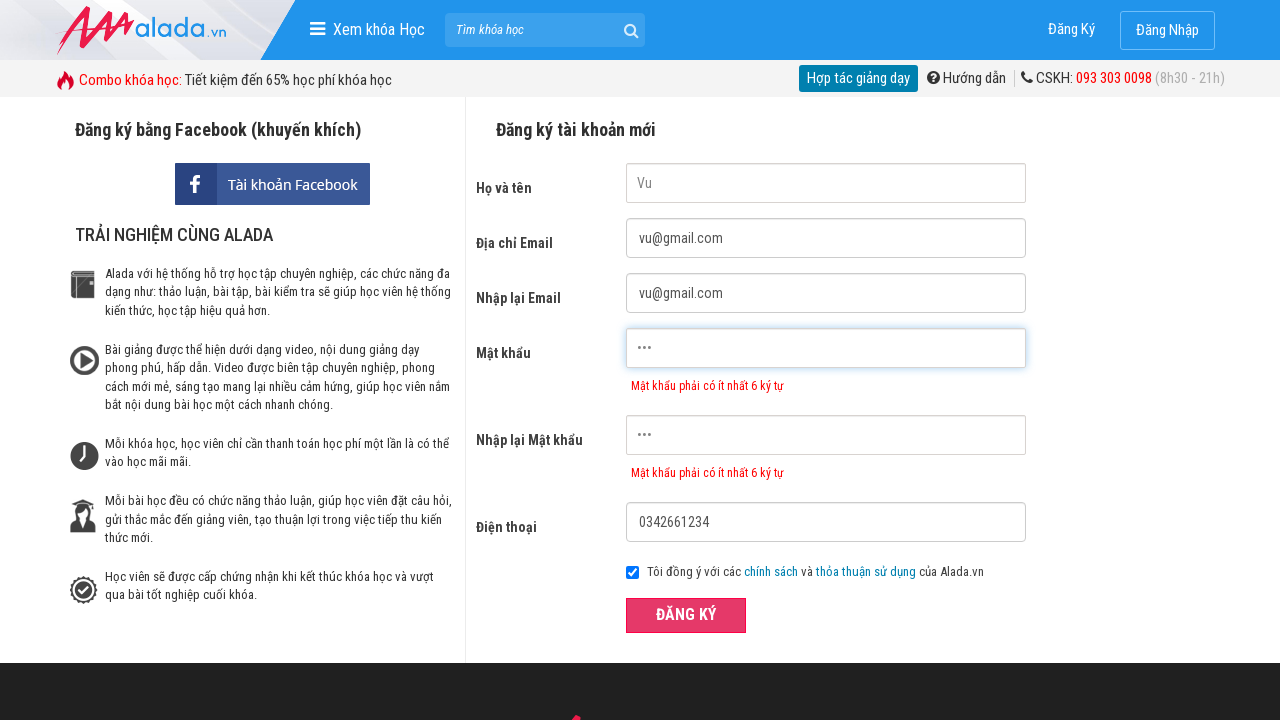